Tests custom radio button selection in Google Forms by clicking on Cần Thơ option and verifying aria-checked attribute changes

Starting URL: https://docs.google.com/forms/d/e/1FAIpQLSfiypnd69zhuDkjKgqvpID9kwO29UCzeCVrGGtbNPZXQok0jA/viewform

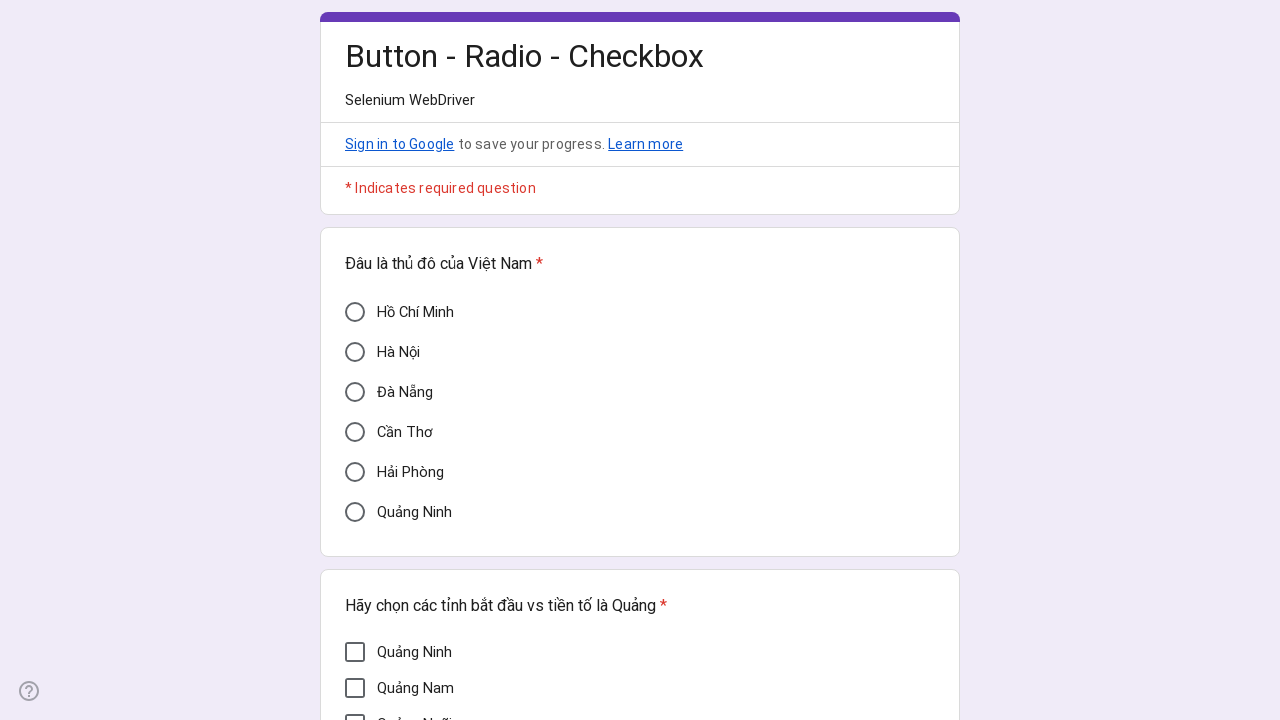

Located Cần Thơ radio button element
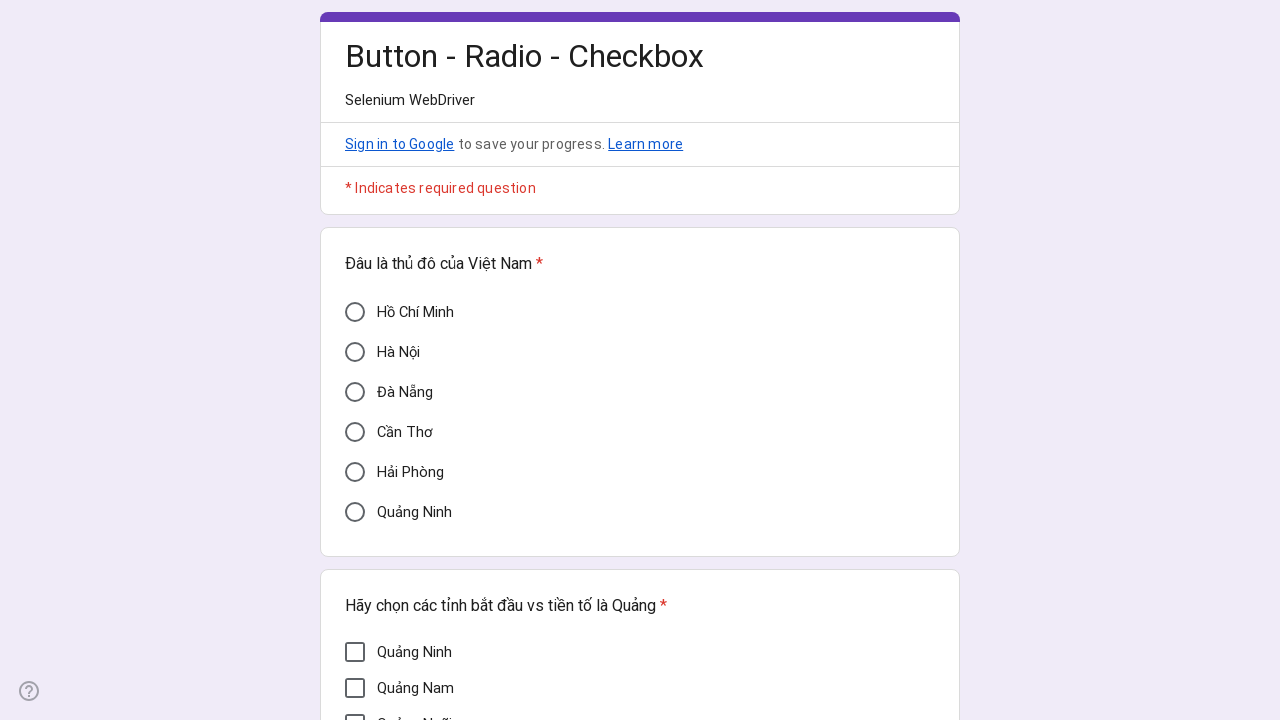

Verified Cần Thơ radio button is not selected initially (aria-checked='false')
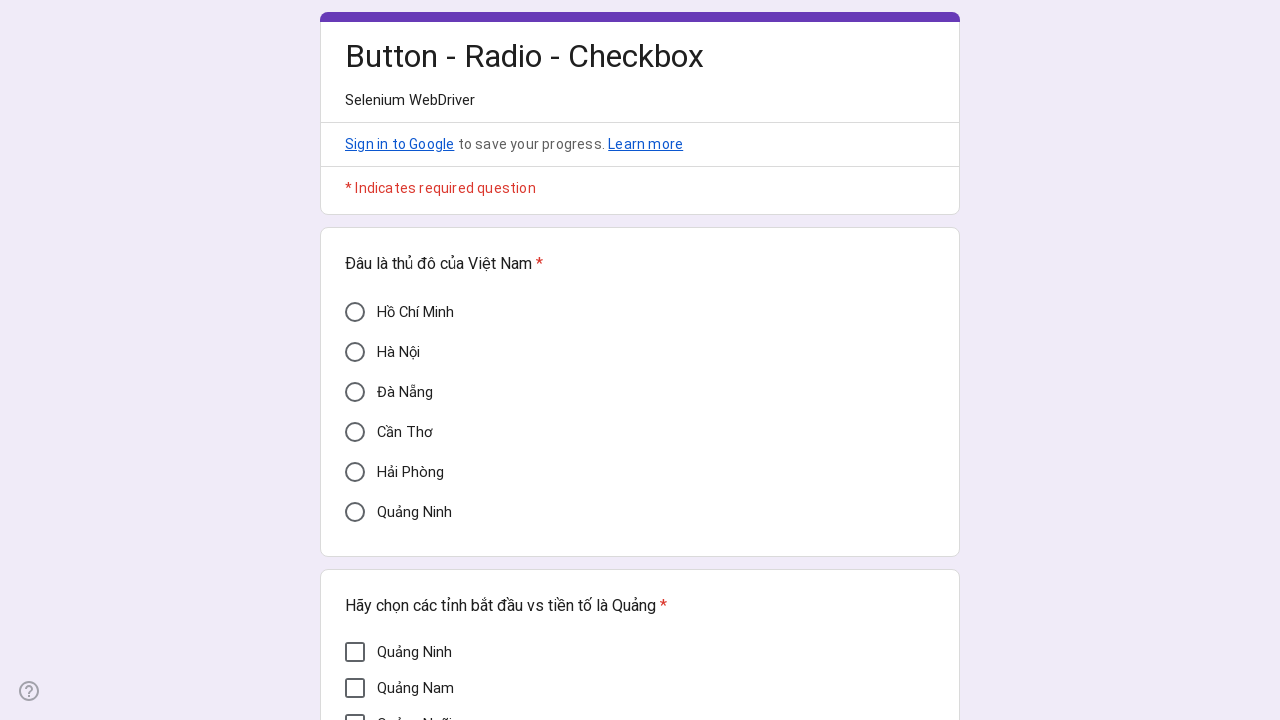

Clicked Cần Thơ radio button at (355, 432) on xpath=//div[@data-value='Cần Thơ']
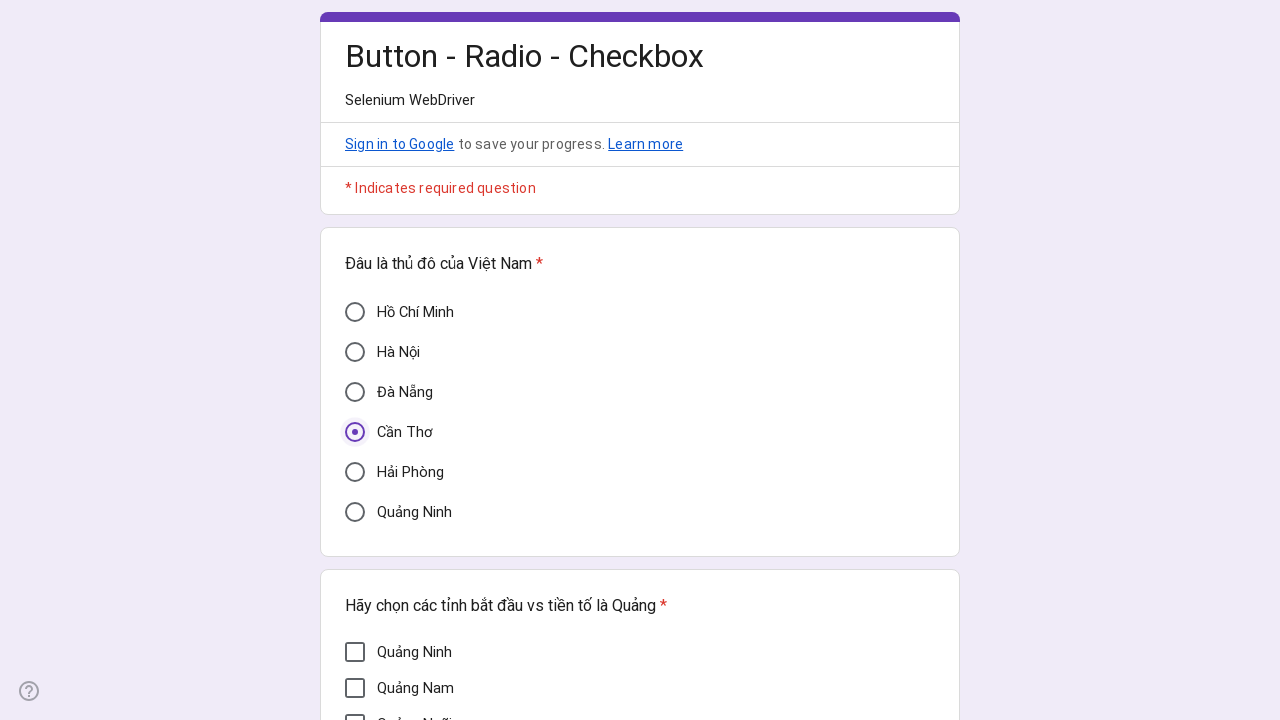

Verified Cần Thơ radio button is now selected (aria-checked='true')
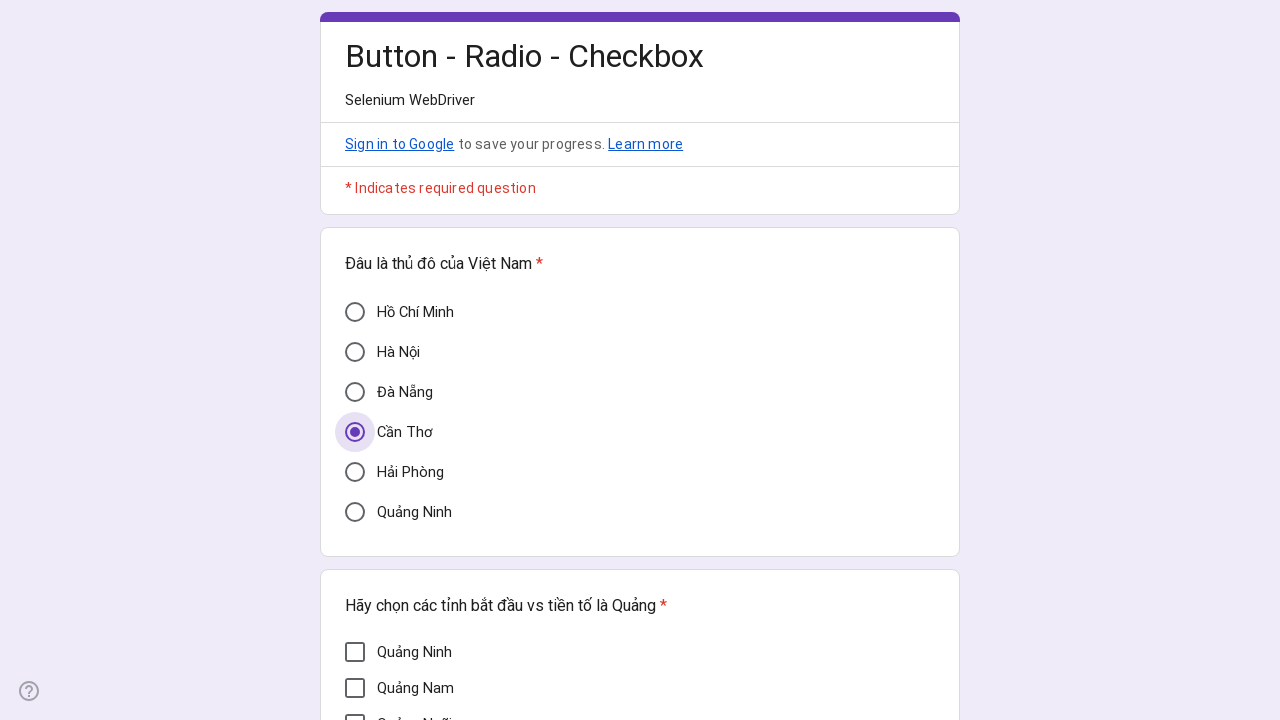

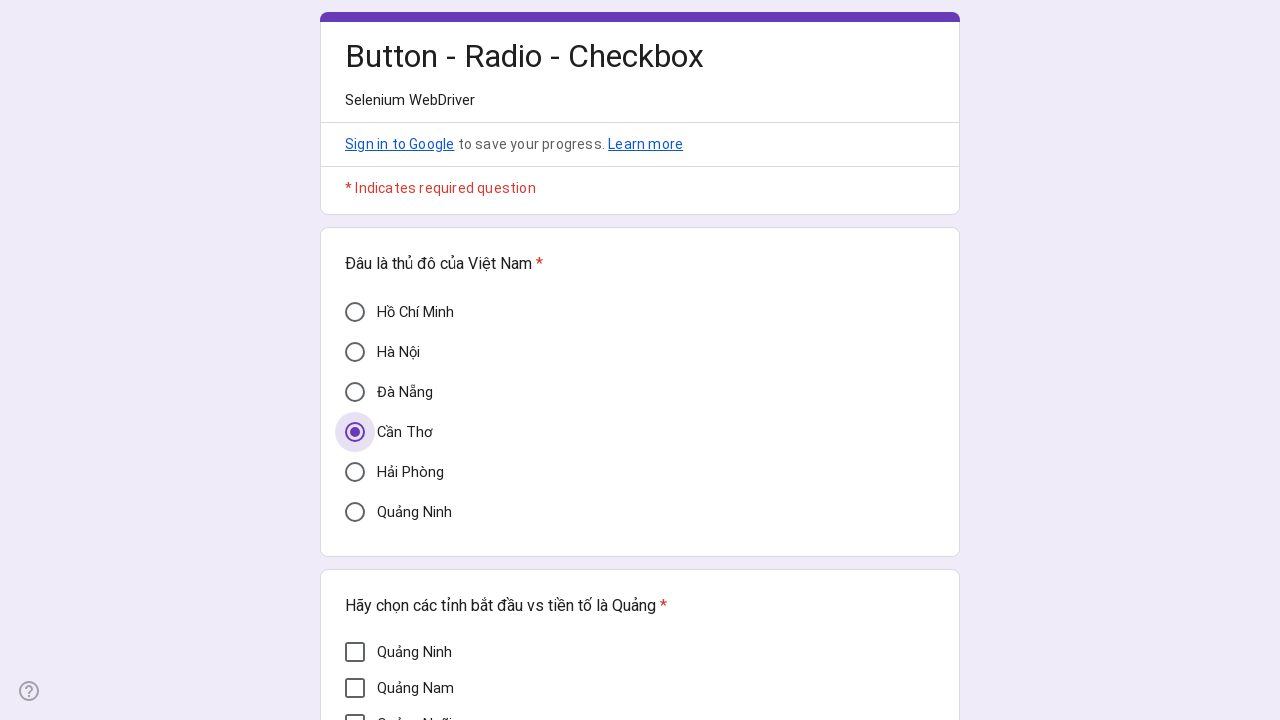